Tests web form by filling text input and submitting, then verifying success message

Starting URL: https://www.selenium.dev/selenium/web/web-form.html

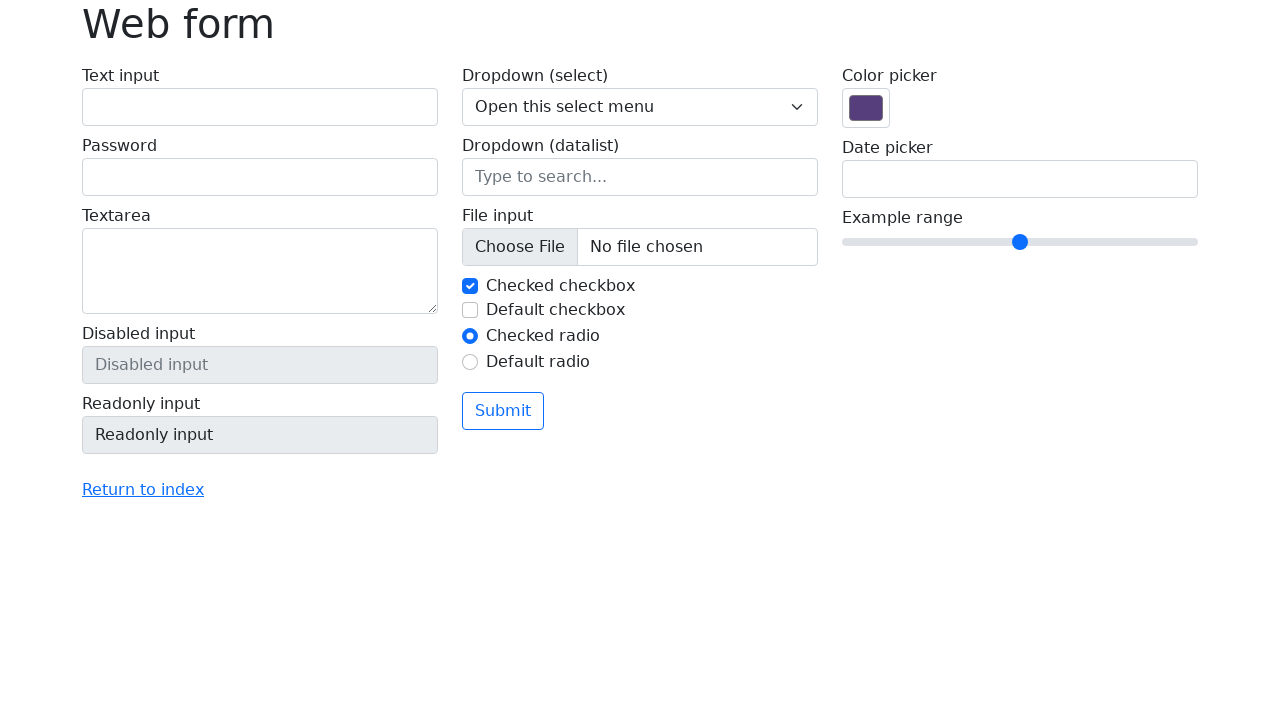

Clicked text input field with id 'my-text-id' at (260, 107) on #my-text-id
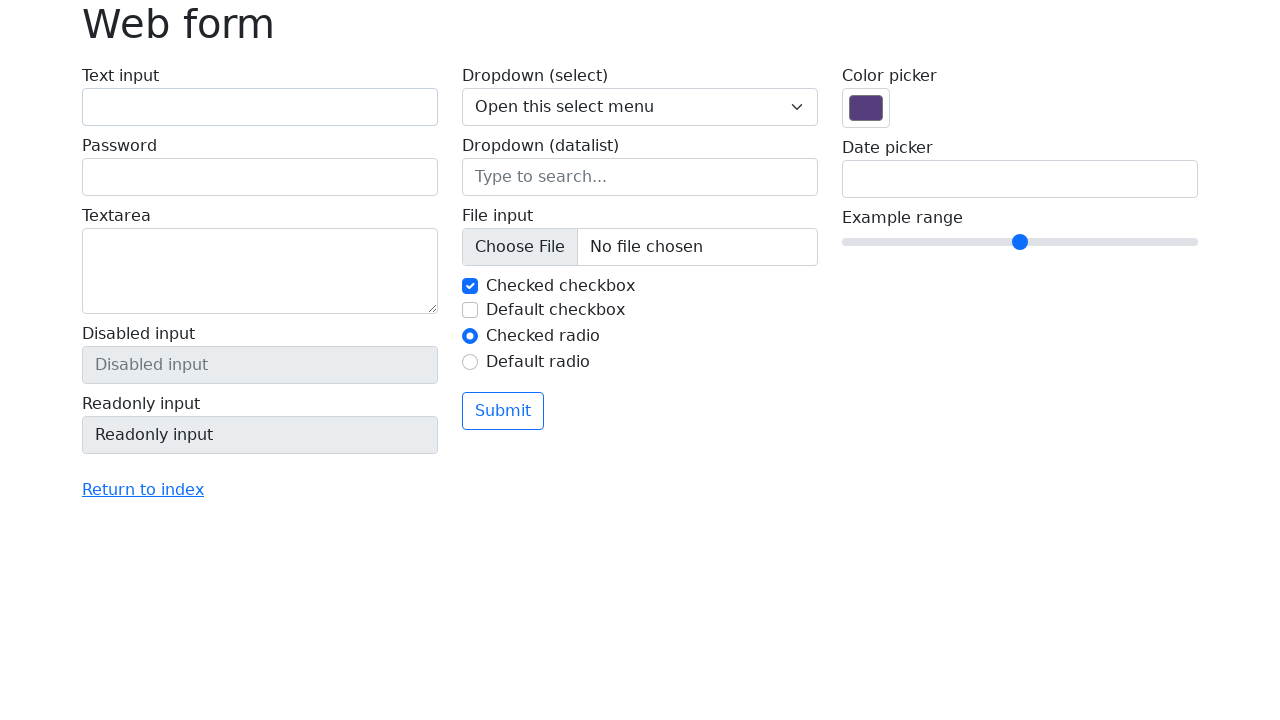

Filled text input with 'Selenium' on #my-text-id
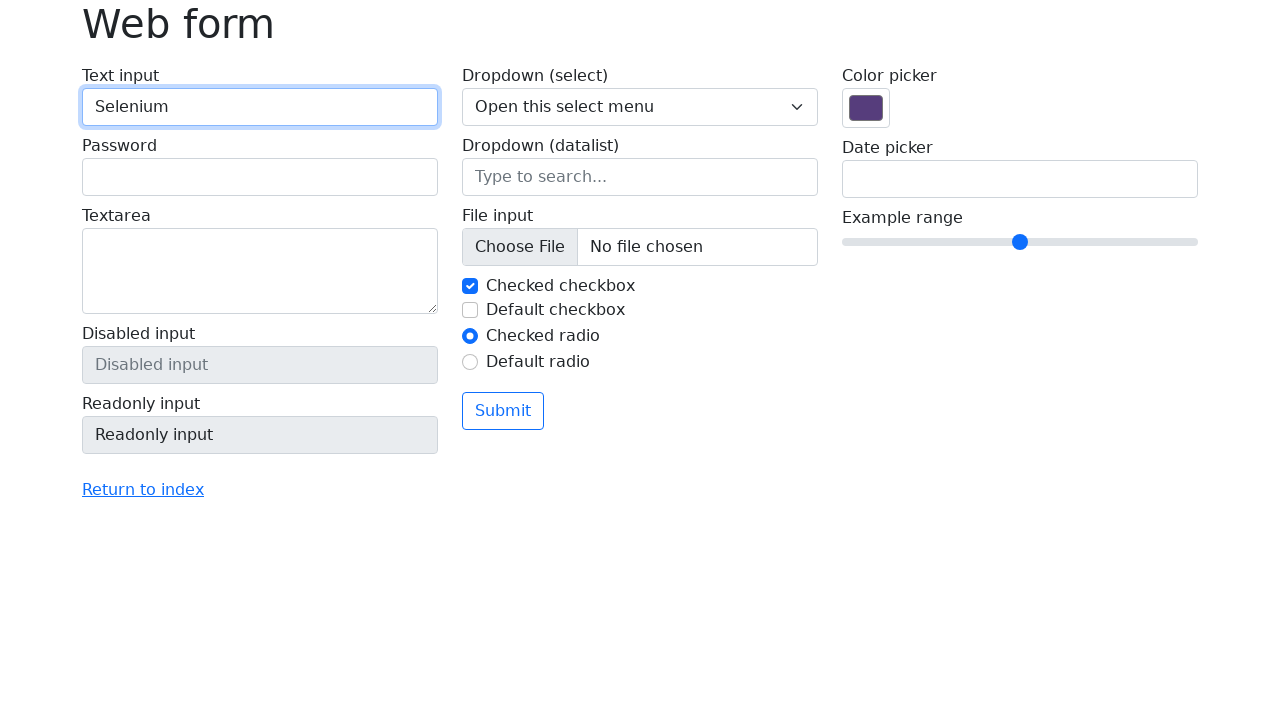

Clicked submit button to submit the form at (503, 411) on button[type='submit']
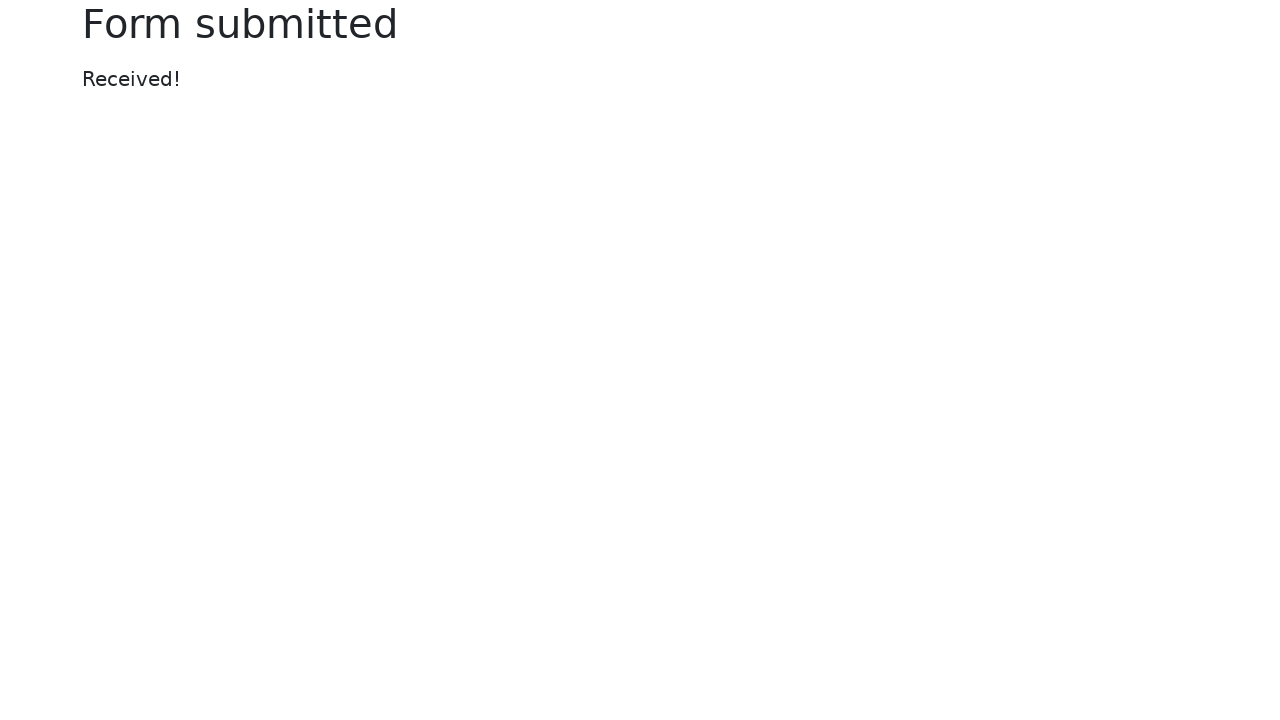

Success message element appeared
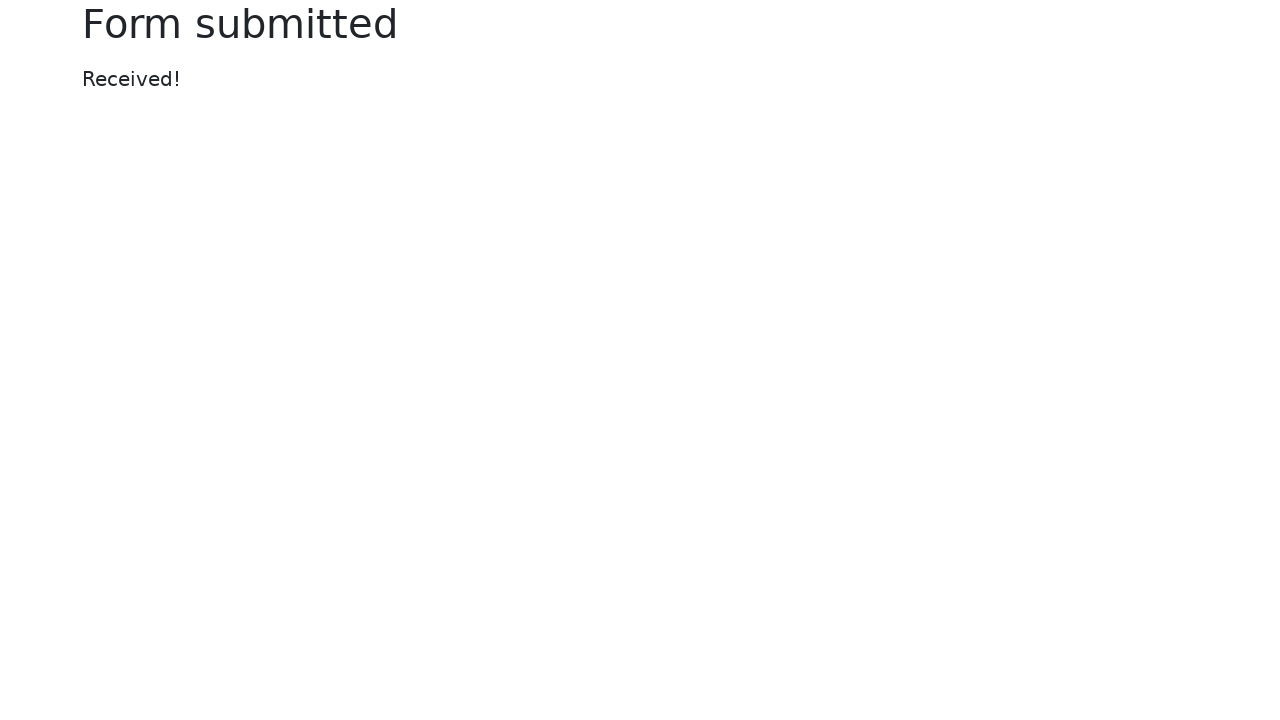

Retrieved success message text: 'Received!'
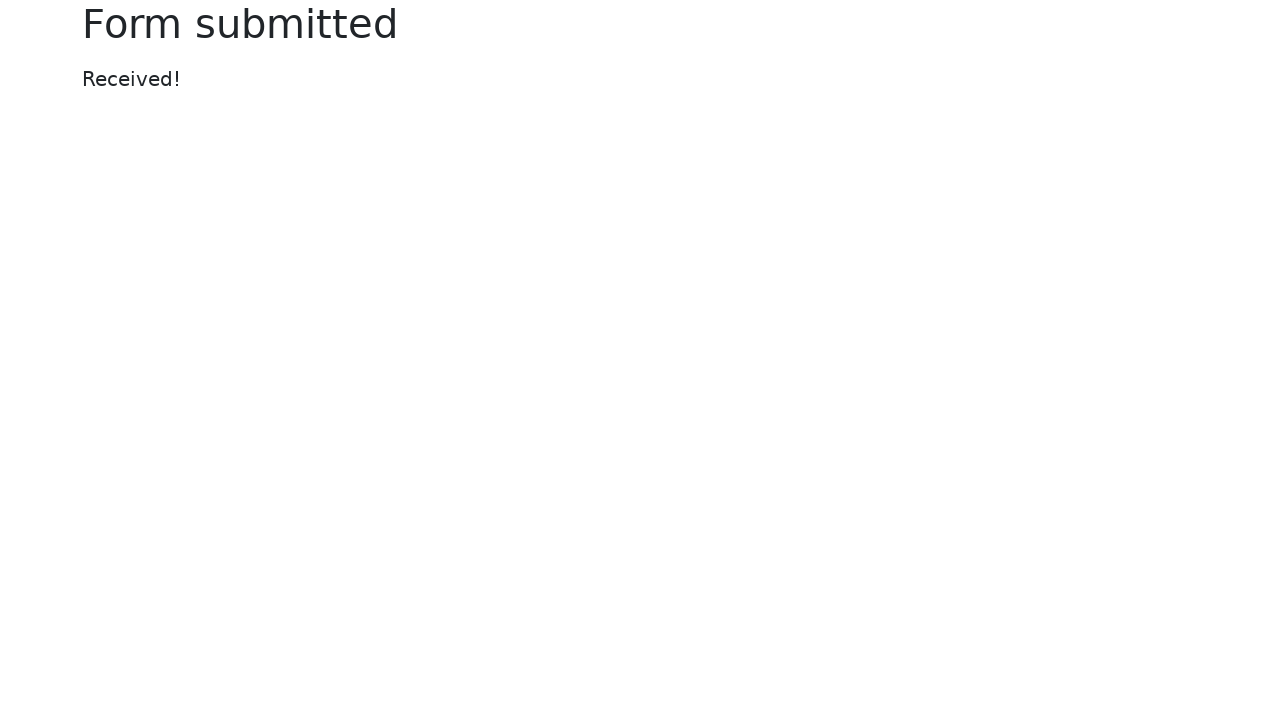

Verified success message equals 'Received!'
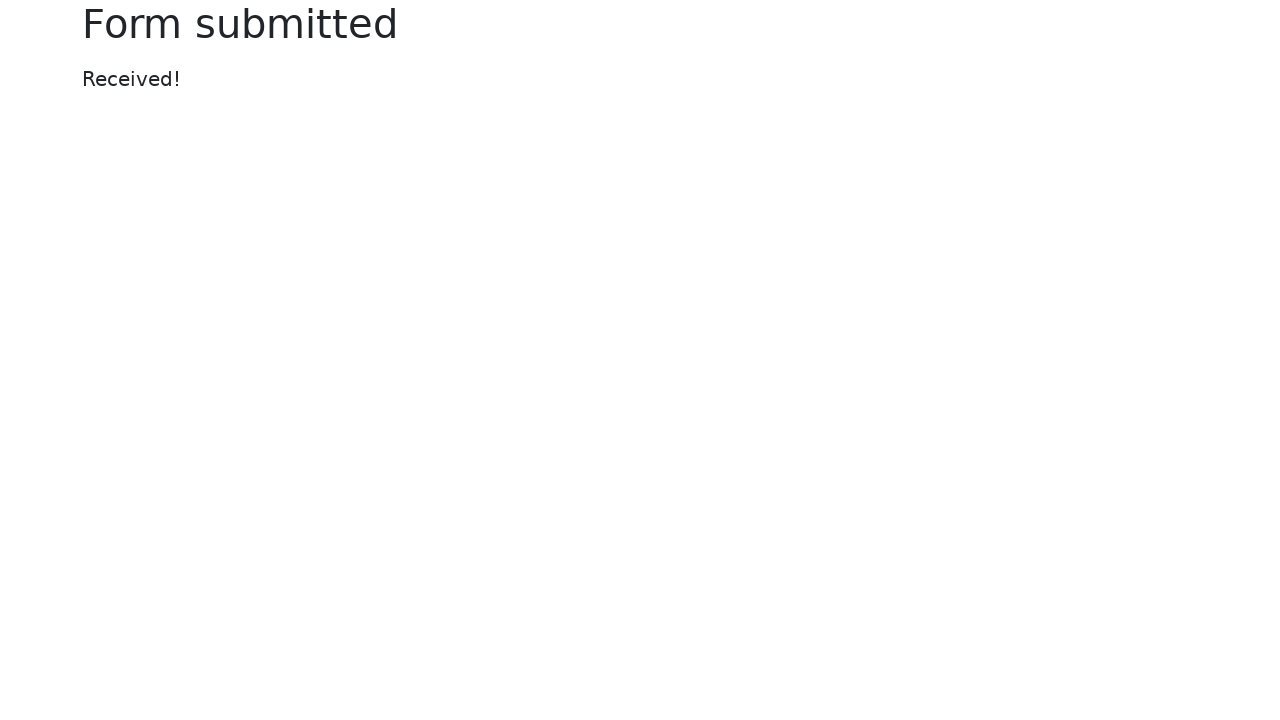

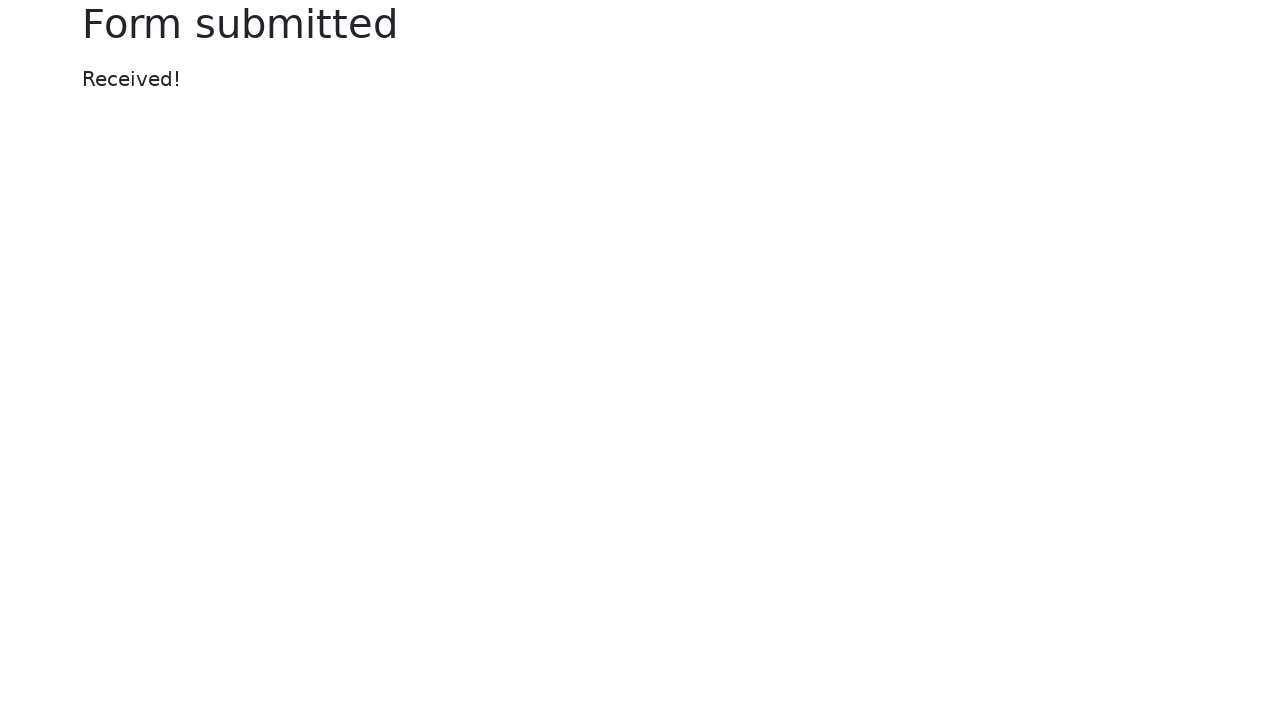